Tests interaction with Shadow DOM elements by filling a text input field nested within a shadow DOM structure

Starting URL: https://selectorshub.com/iframe-in-shadow-dom/

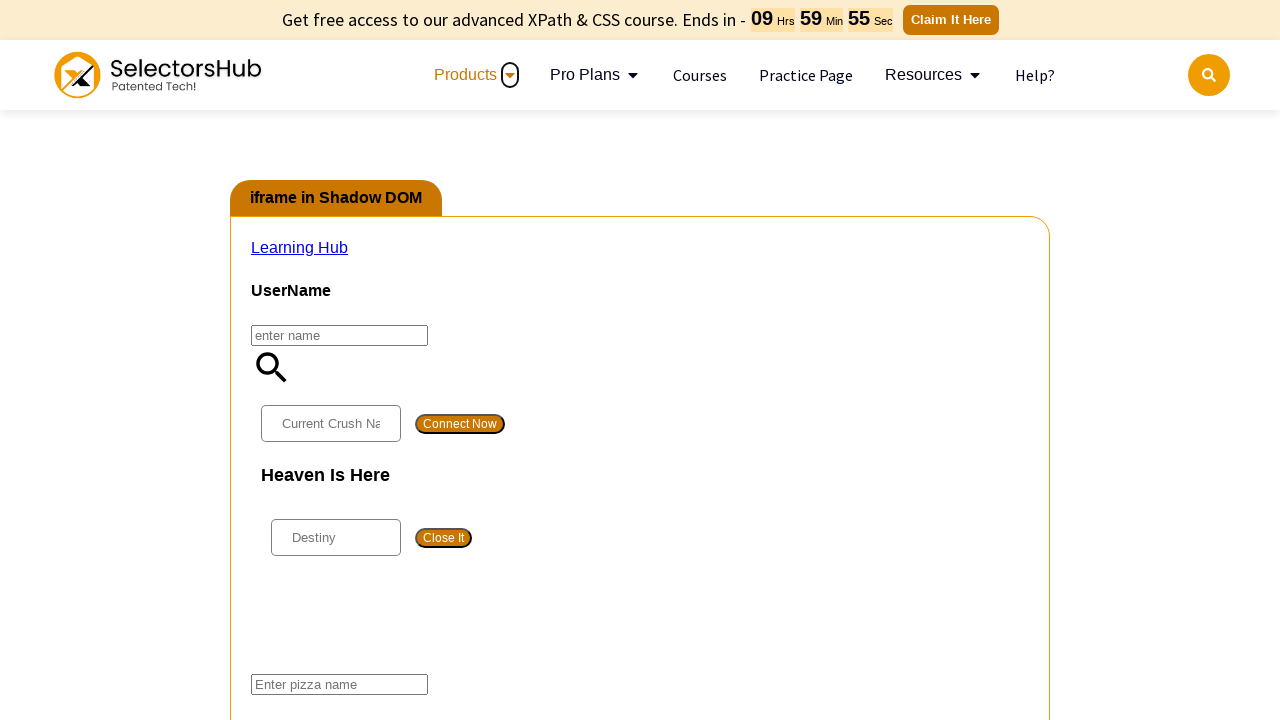

Filled shadow DOM pizza input field with 'Test' on div#app2 input#pizza
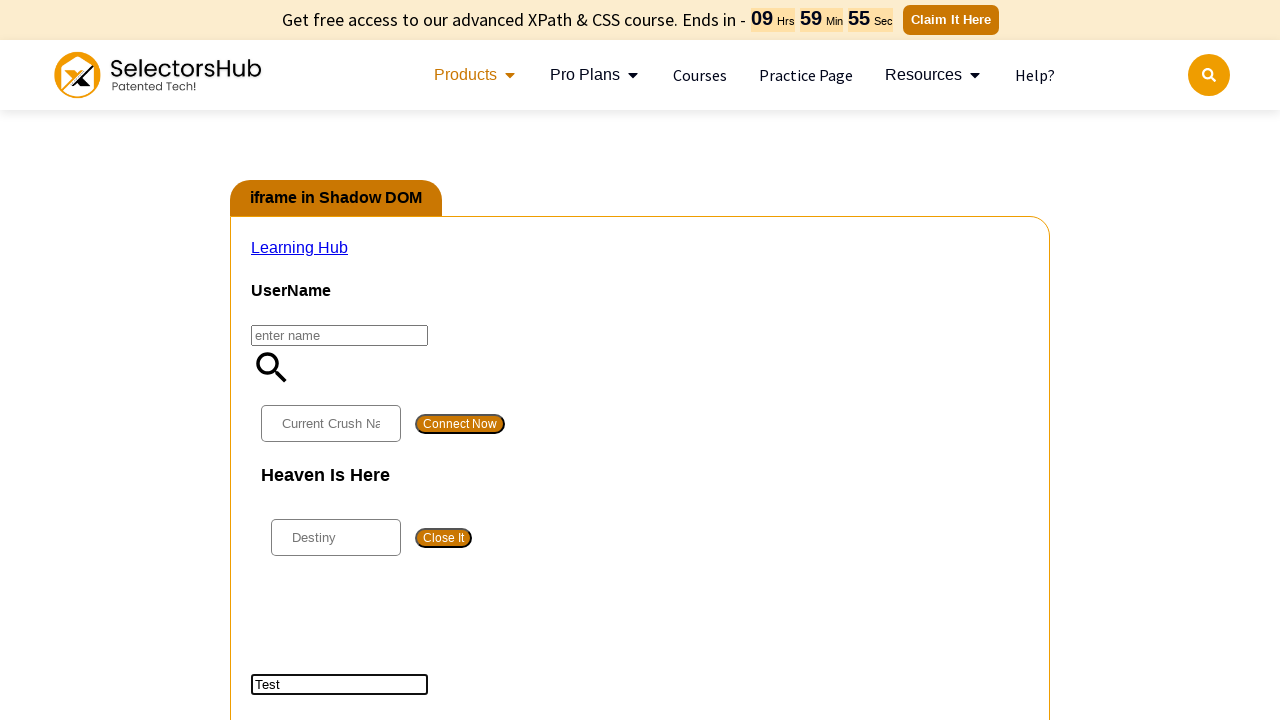

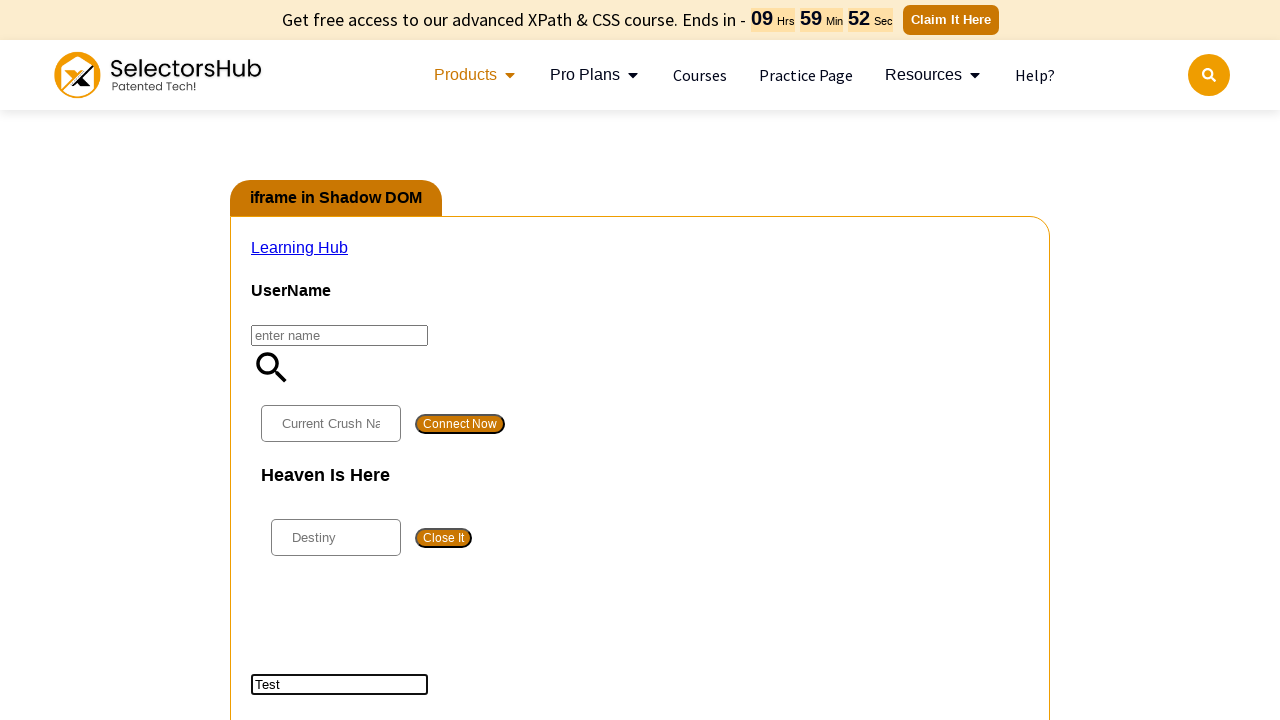